Opens Jumpw website and retrieves the page source HTML

Starting URL: https://www.jumpw.com/

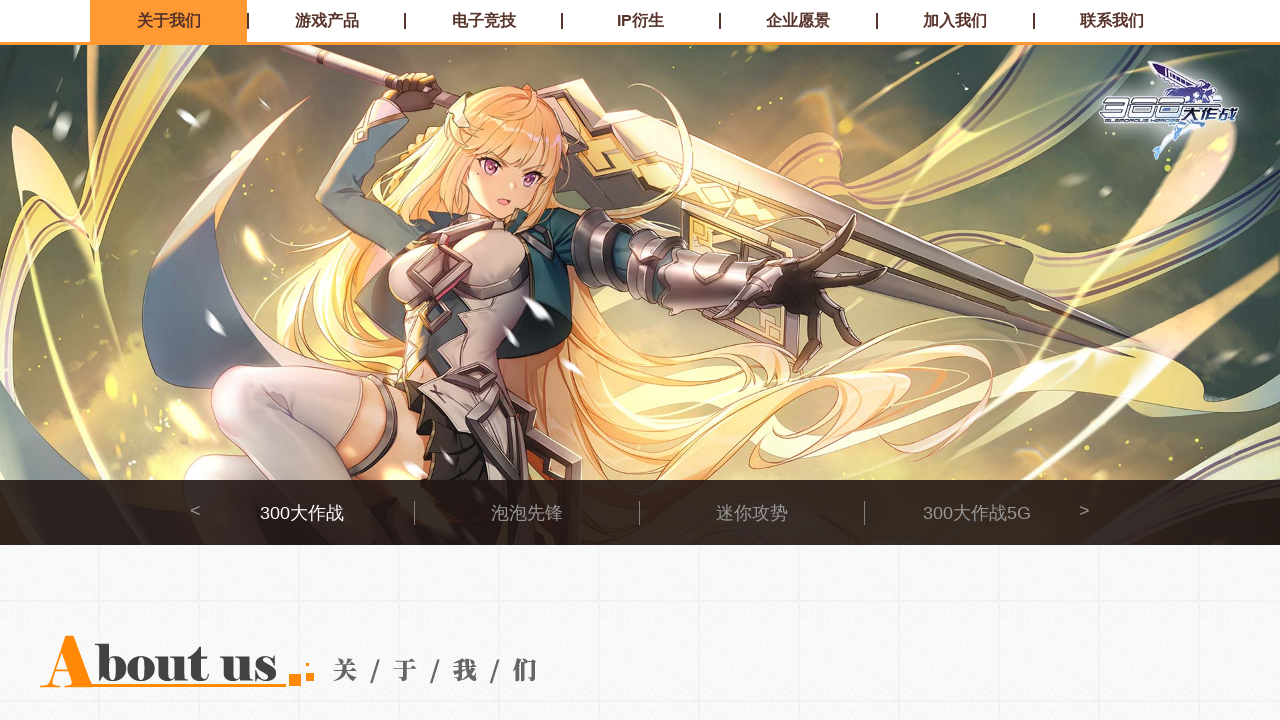

Waited for page to load (domcontentloaded state)
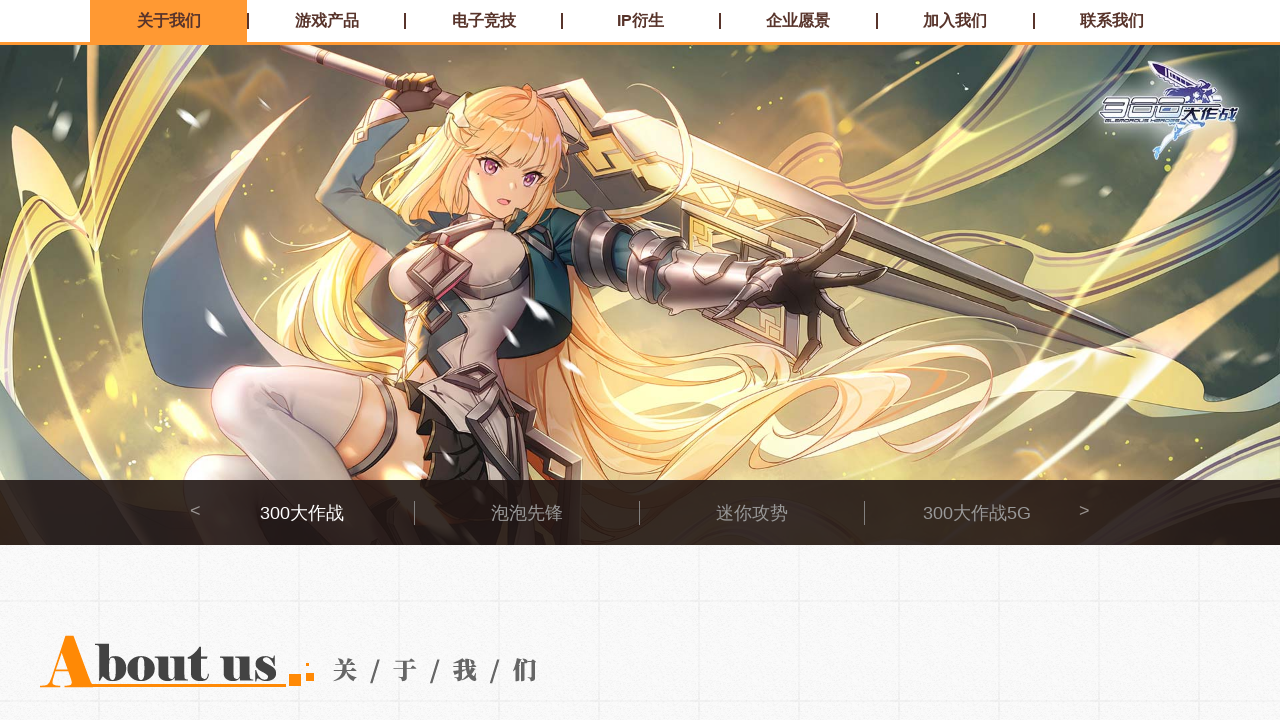

Retrieved page source HTML from Jumpw website
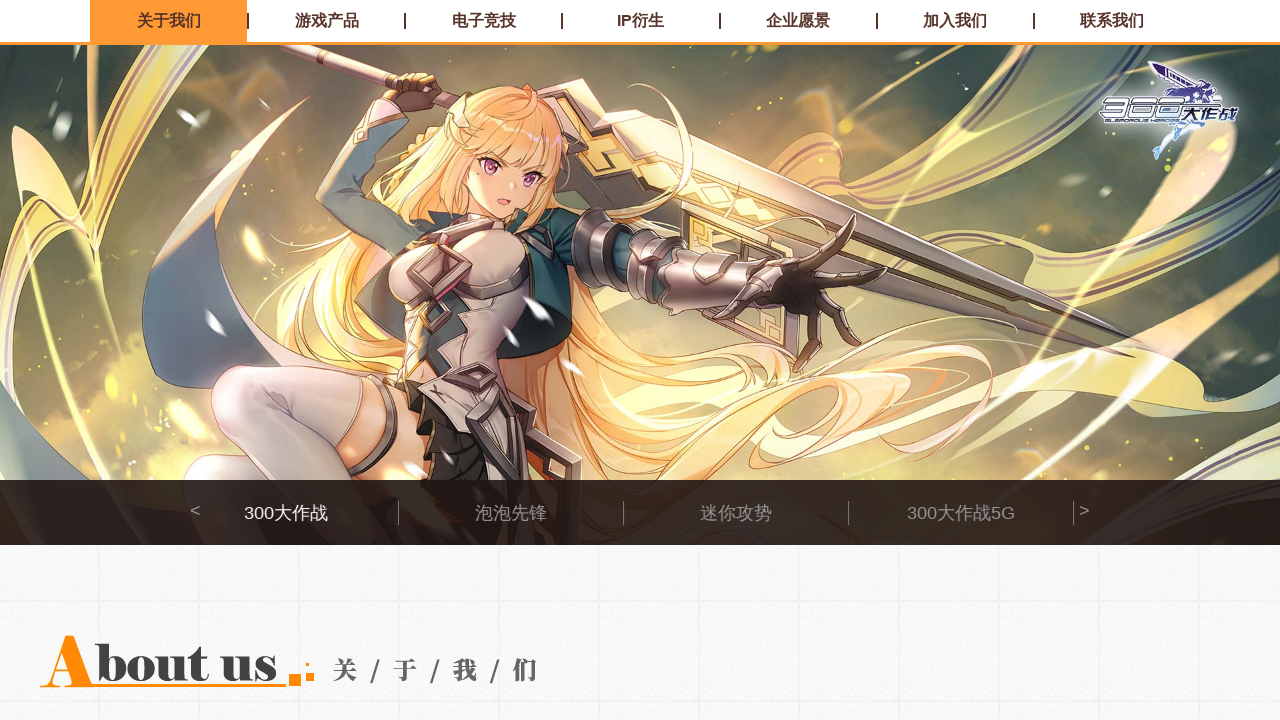

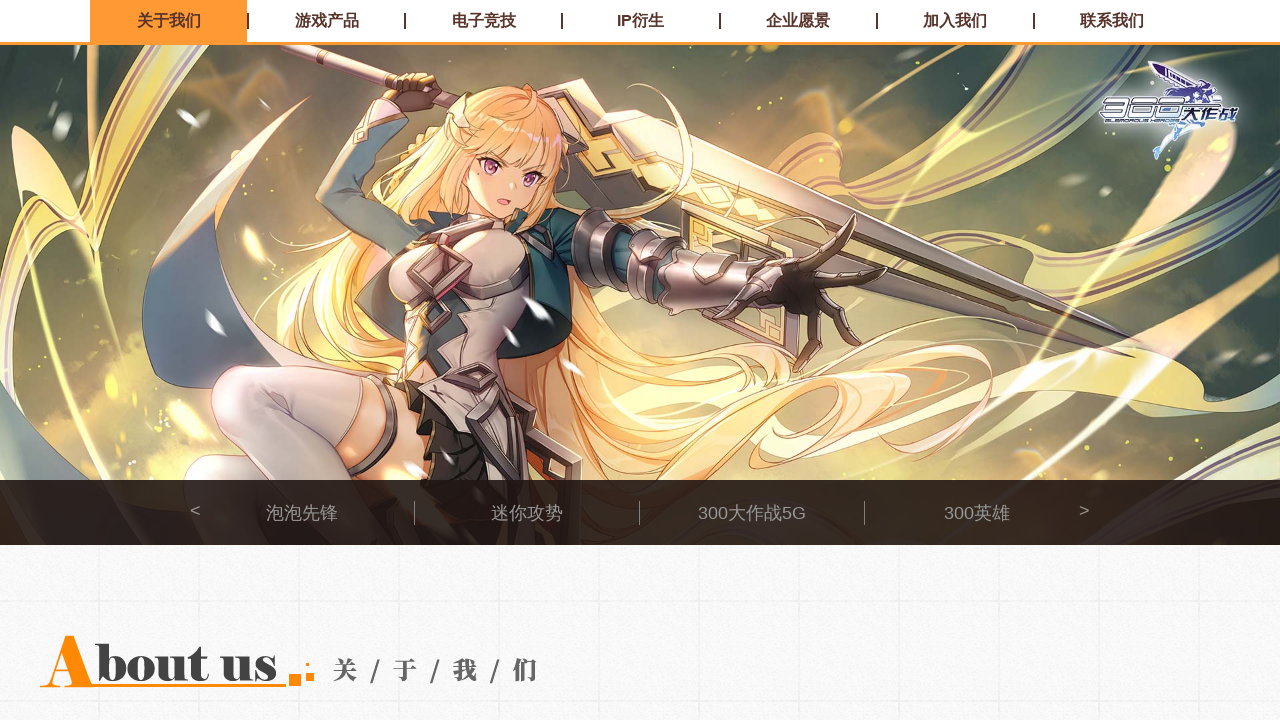